Navigates to Taiwan's Central Weather Administration website and verifies that the navigation bar element is present on the page.

Starting URL: https://www.cwa.gov.tw/V8/C/

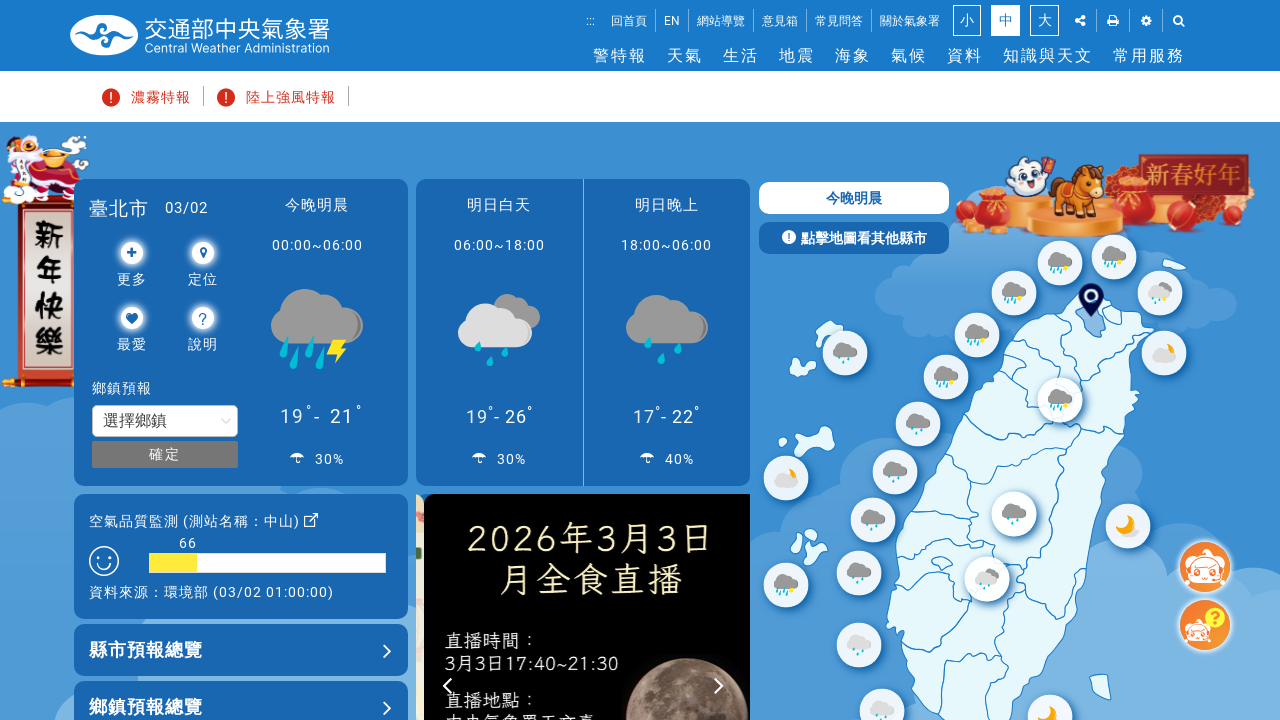

Navigated to Taiwan's Central Weather Administration website
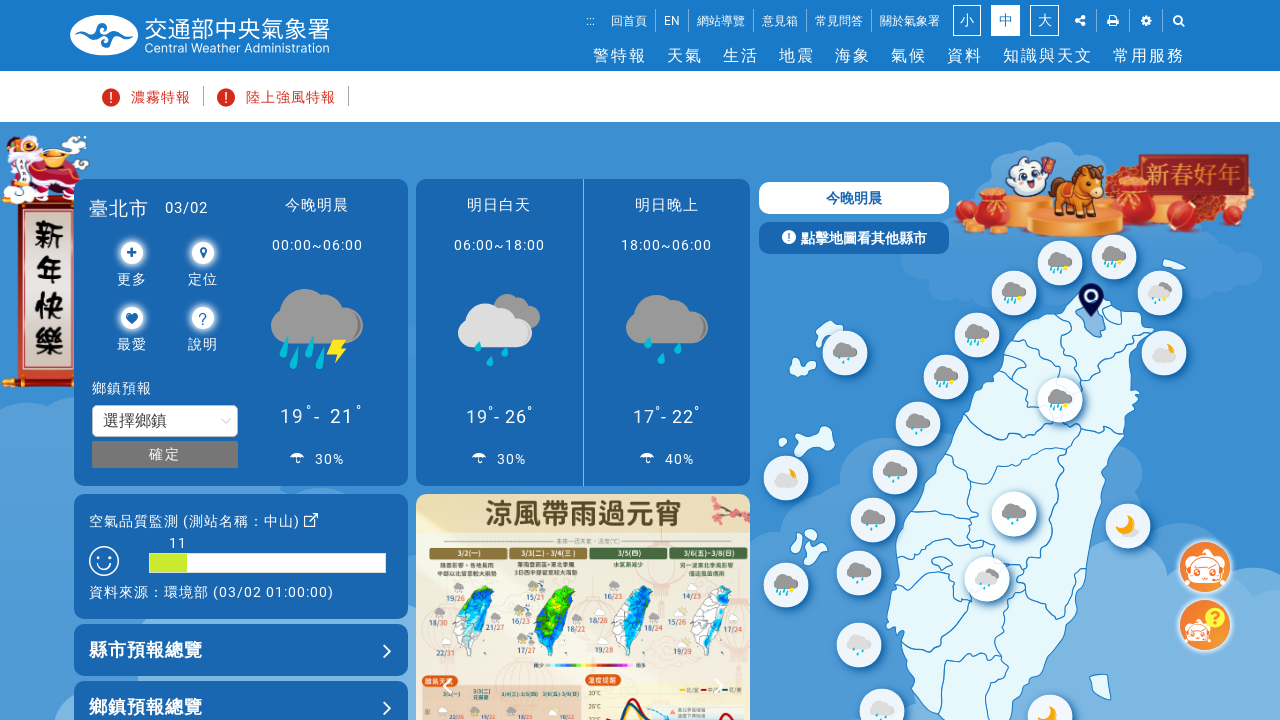

Navigation bar element is present on the page
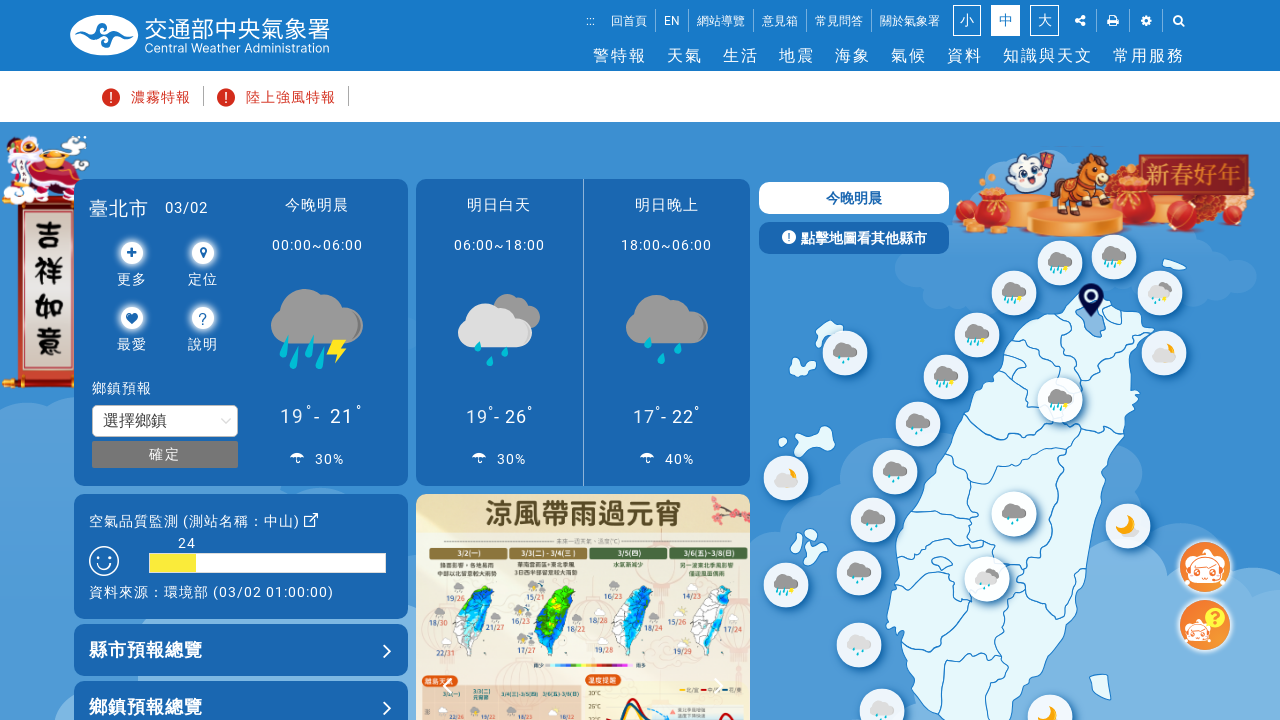

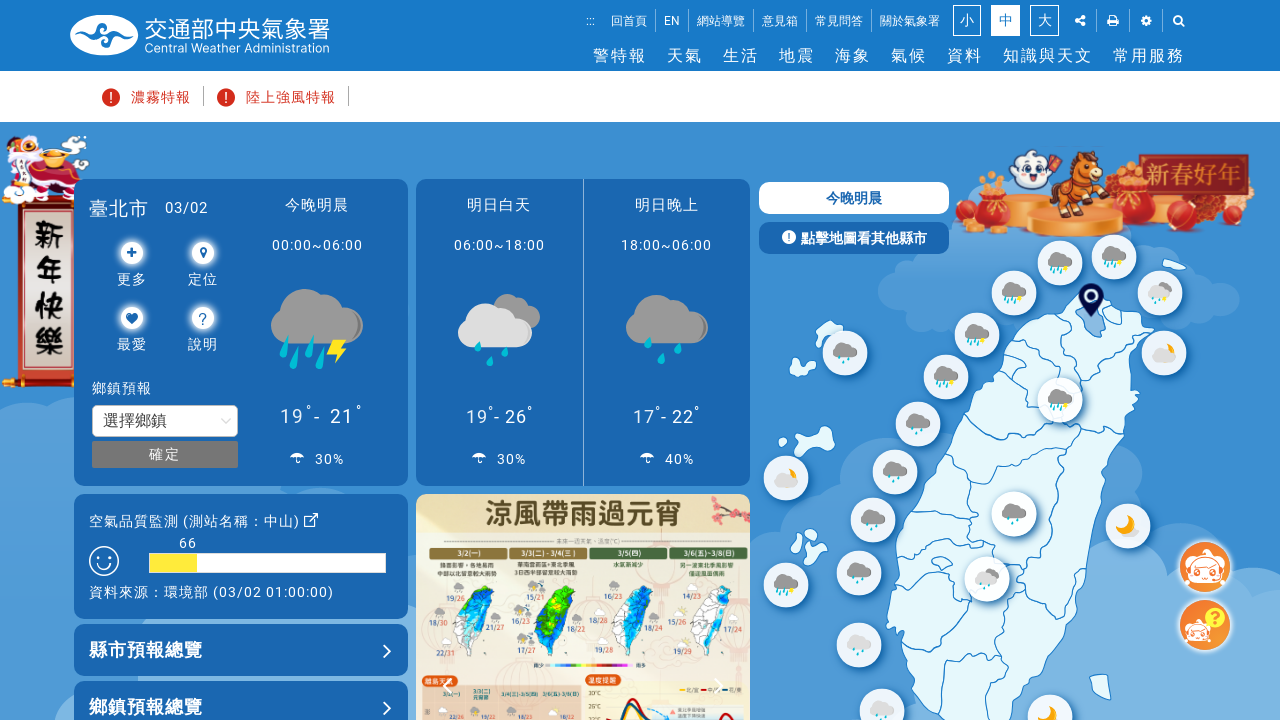